Fills out a two-part scooter rental order form with customer details, delivery information, and preferences

Starting URL: https://qa-scooter.praktikum-services.ru/

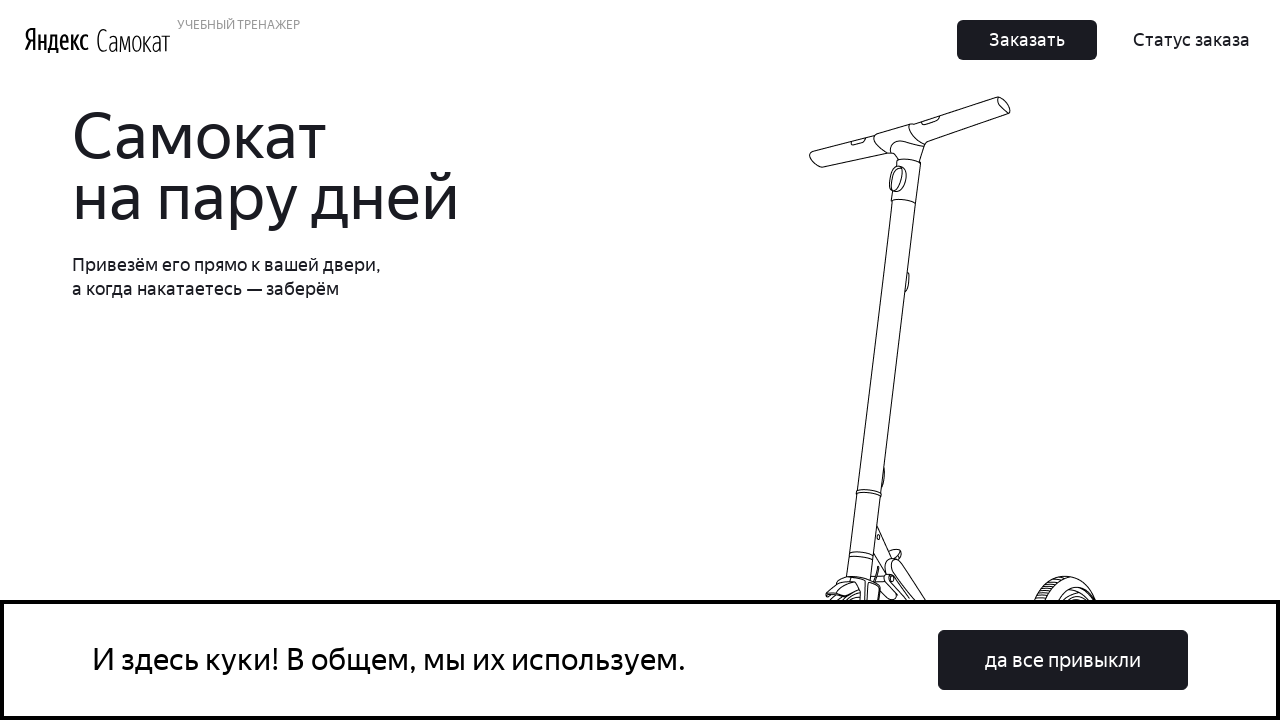

Clicked order button to start rental form at (1027, 40) on button.Button_Button__ra12g
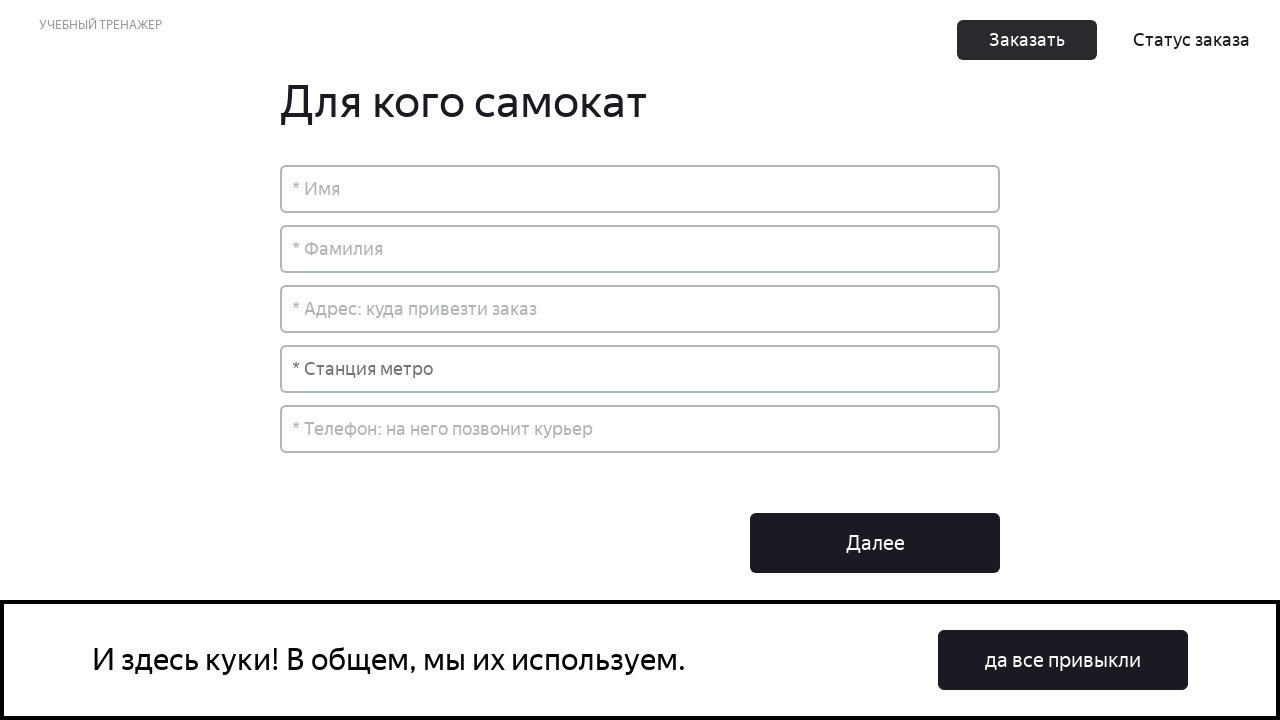

Filled in first name 'Александр' on input[placeholder='* Имя']
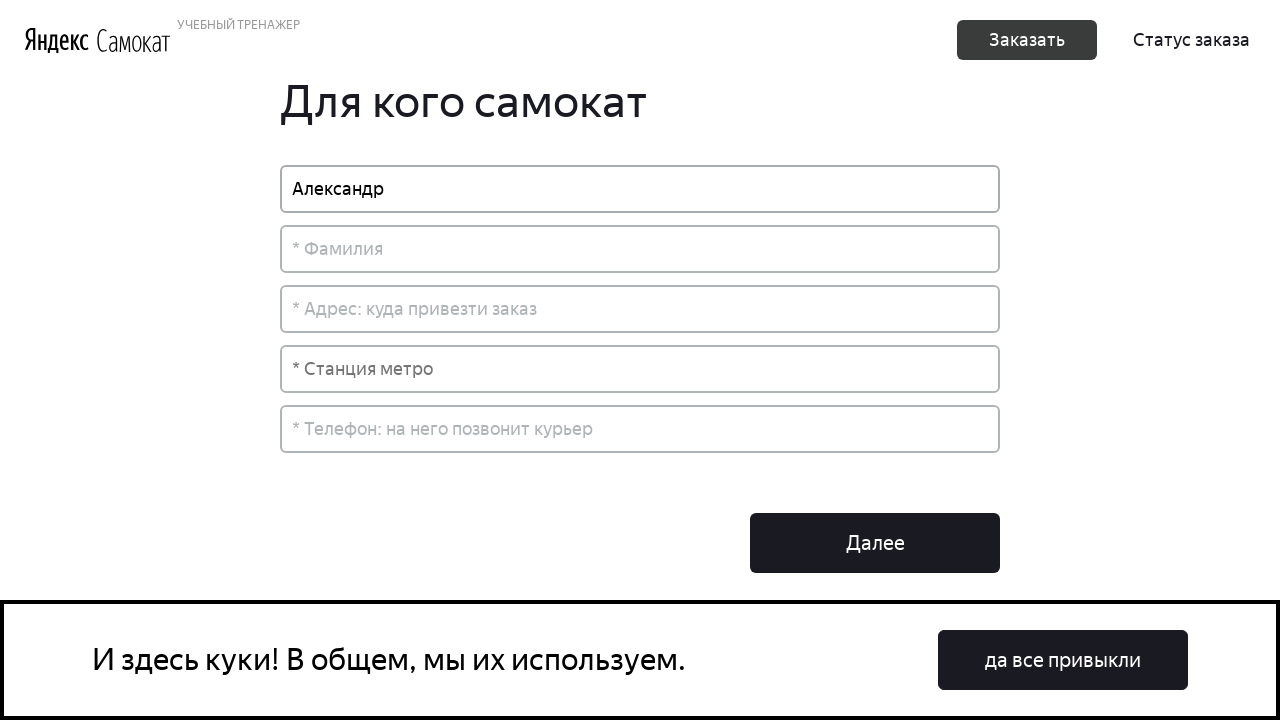

Filled in last name 'Петров' on input[placeholder='* Фамилия']
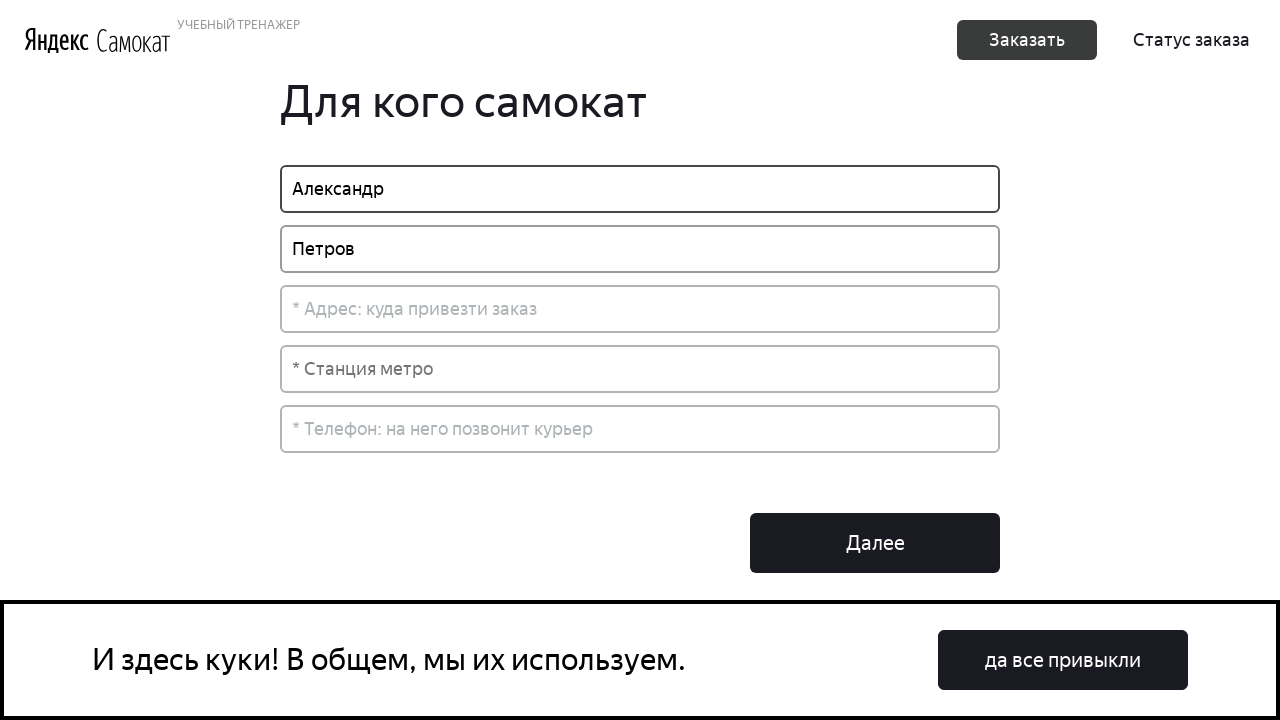

Filled in delivery location 'Москва' on input[placeholder*='куда']
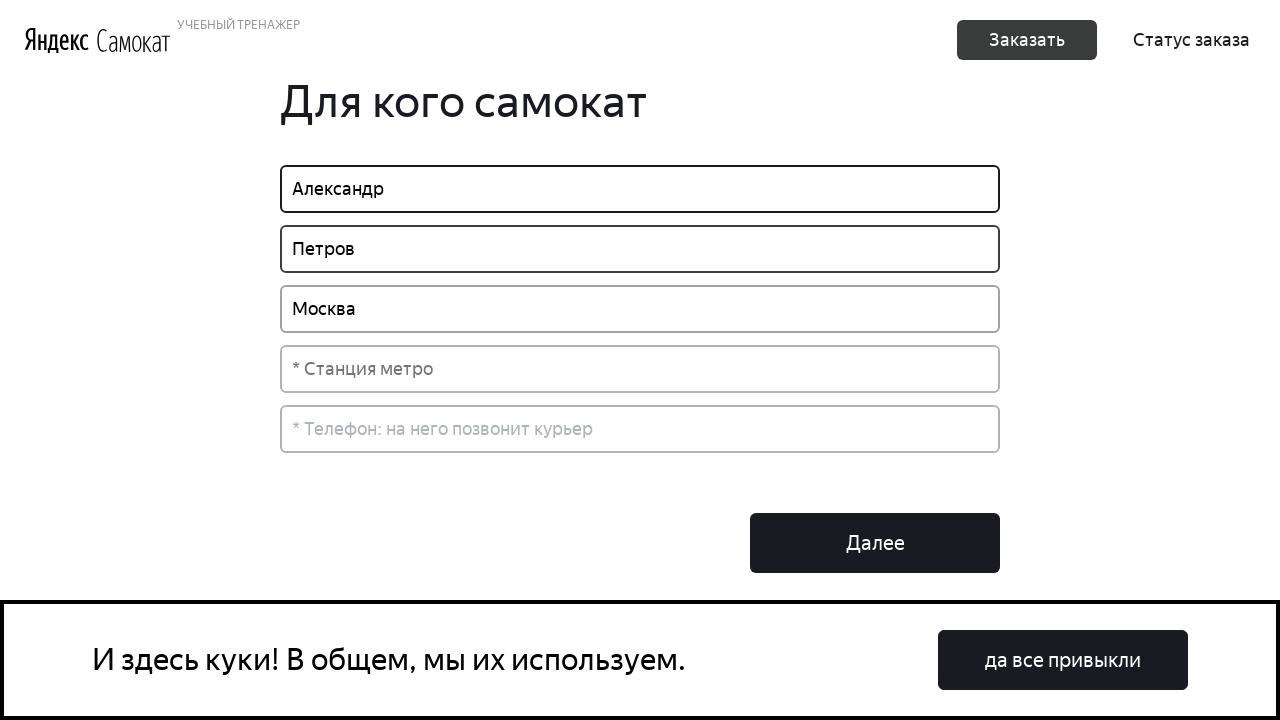

Clicked on metro station input field at (640, 369) on input[placeholder='* Станция метро']
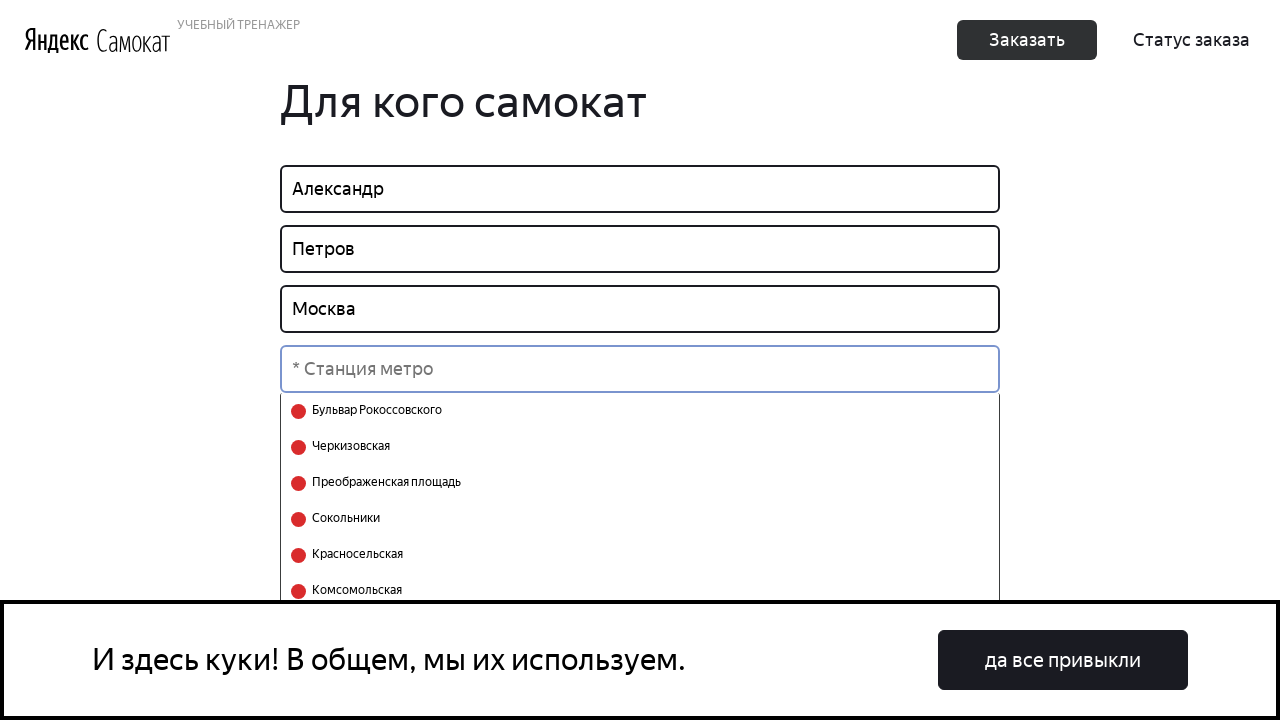

Selected a metro station from dropdown at (640, 411) on .Order_SelectOption__82bhS.select-search__option
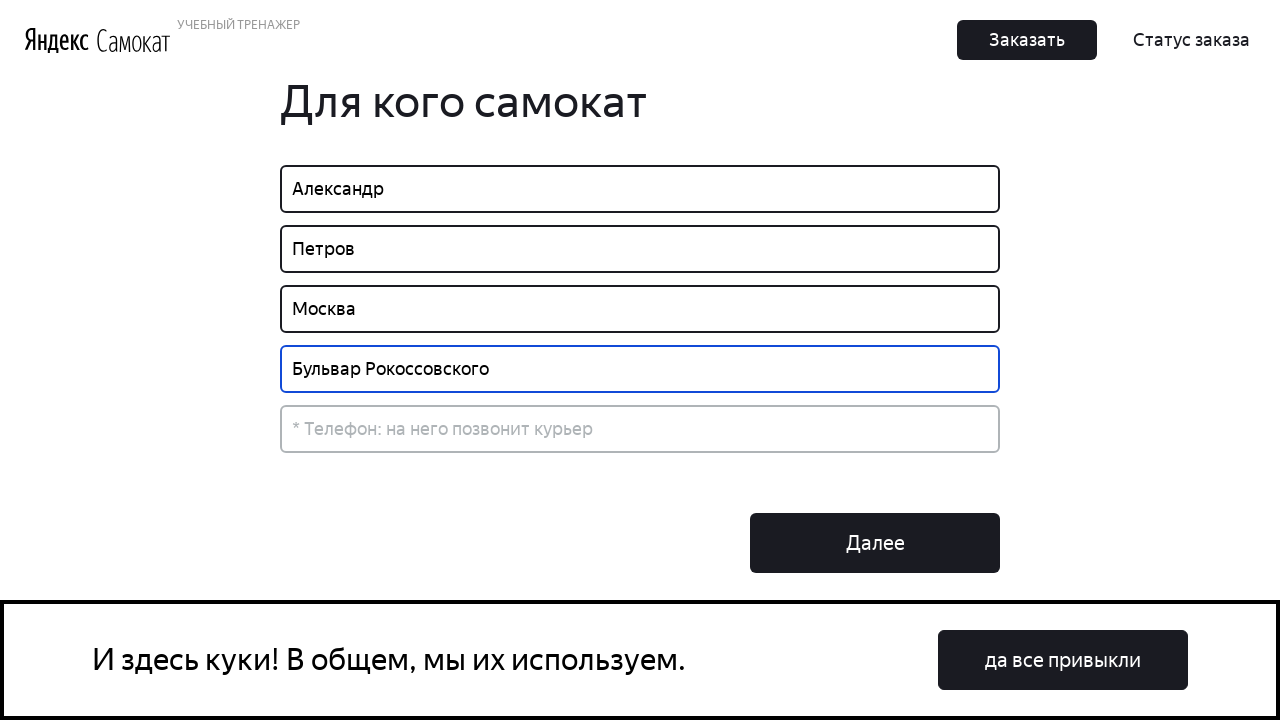

Filled in phone number '87051234567' on input[placeholder*='курьер']
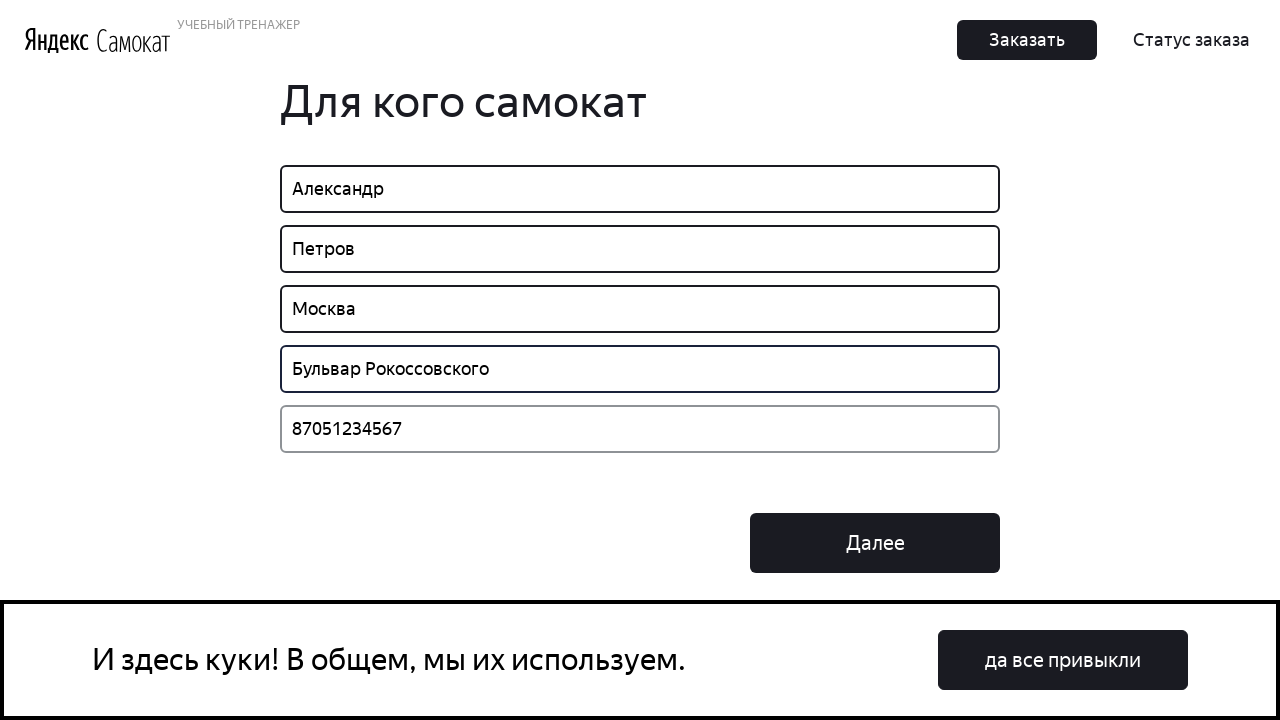

Next button became visible
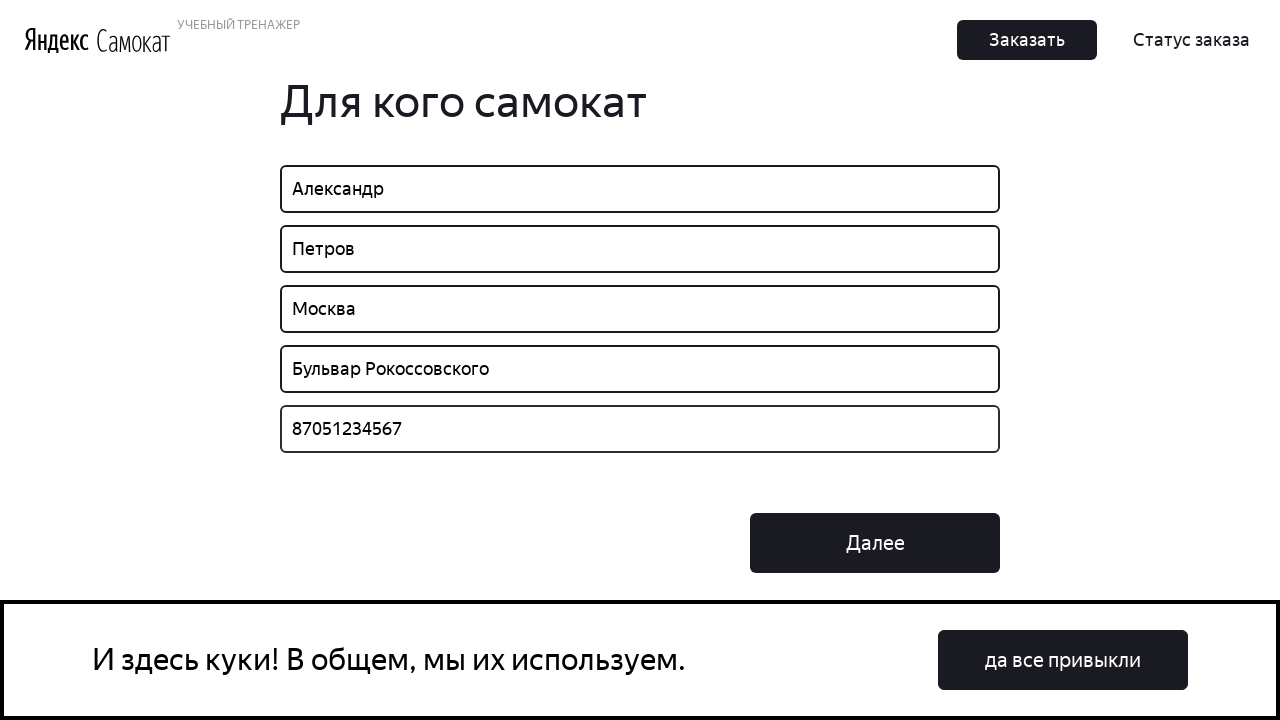

Clicked Next button to proceed to second part of form at (875, 543) on button.Button_Button__ra12g.Button_Middle__1CSJM:has-text('Далее')
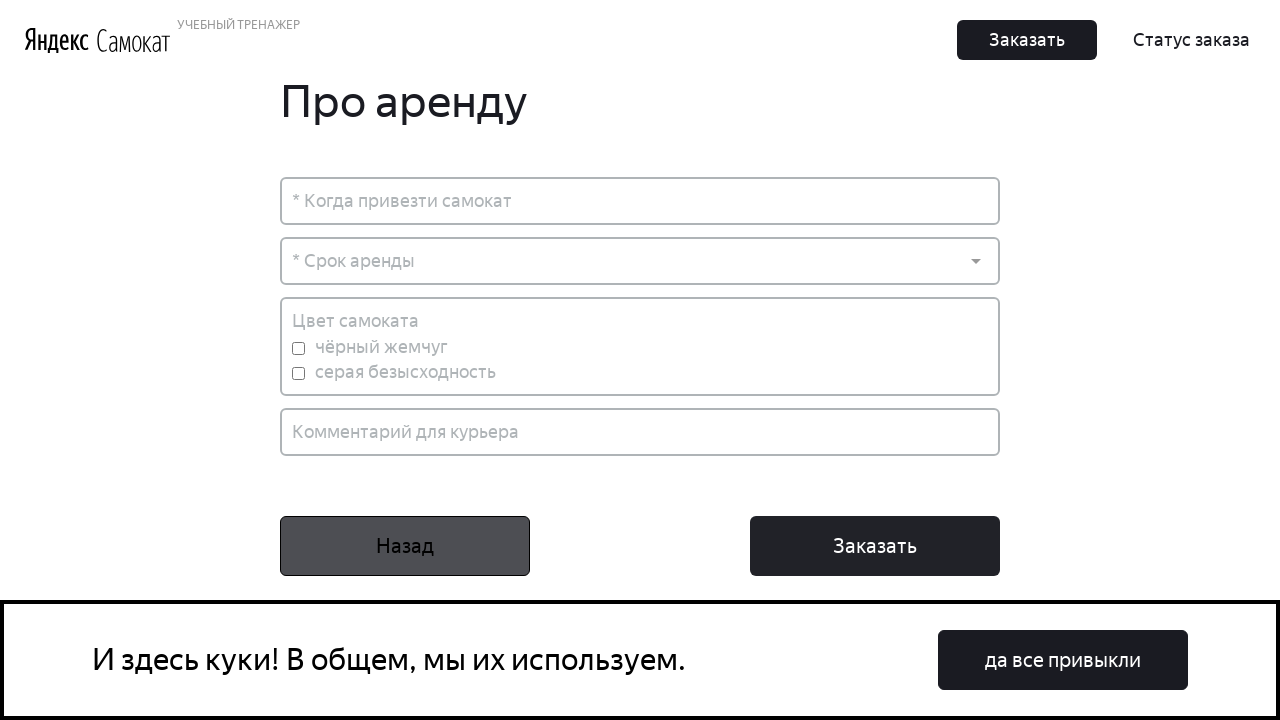

Filled in delivery date '25.03.2024' on input[placeholder*='* Когда привезти самокат']
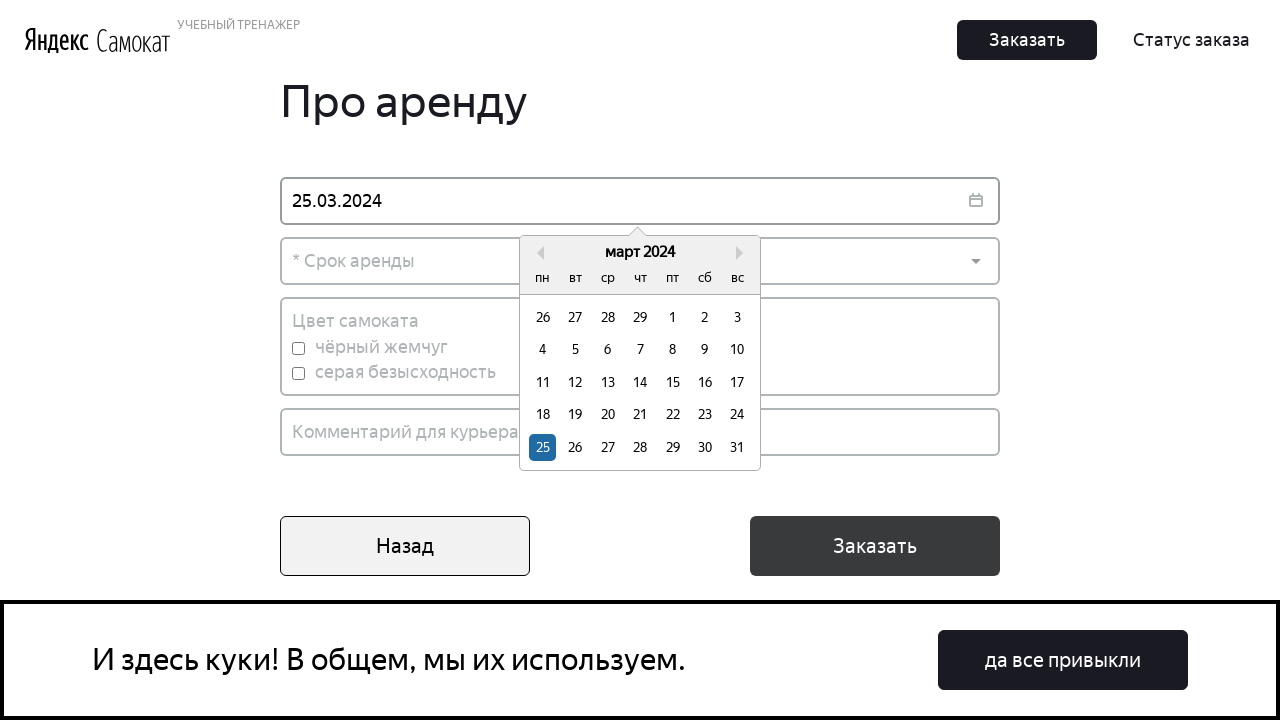

Selected date 25 from calendar at (640, 328) on div:has-text('25'):nth-match(div:has-text('25'), 1)
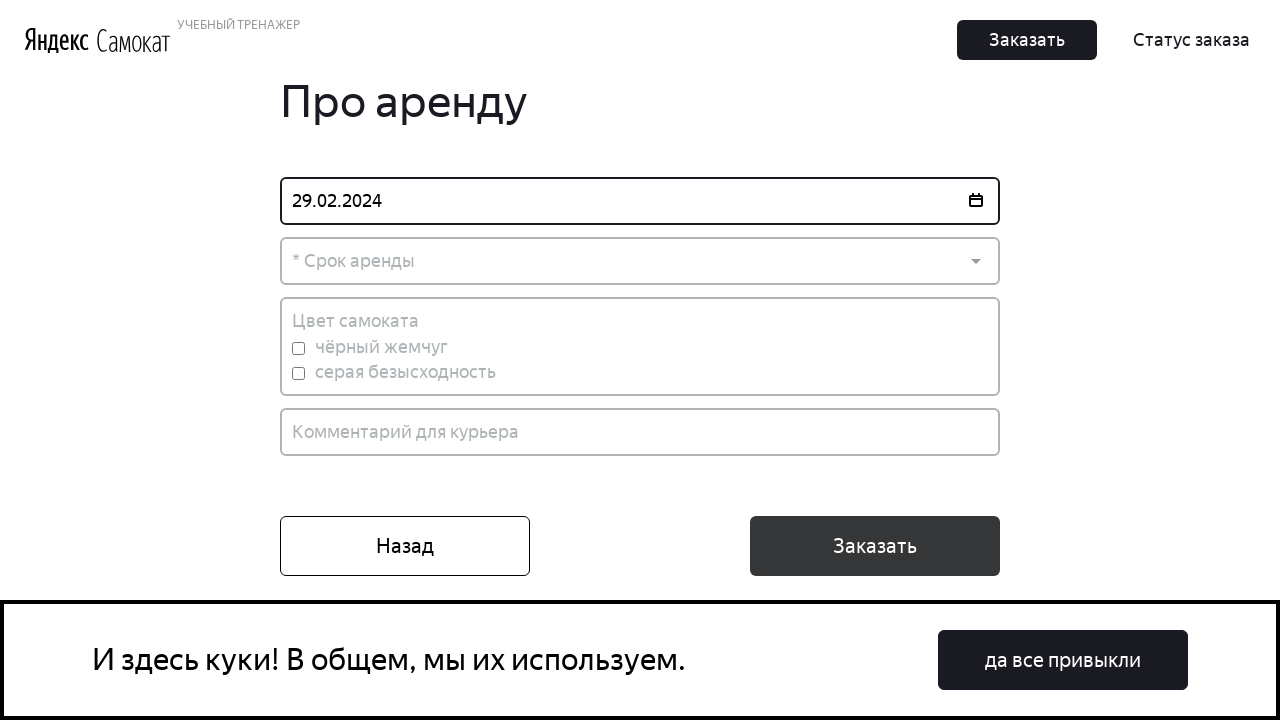

Clicked on rental period dropdown at (640, 261) on .Dropdown-placeholder
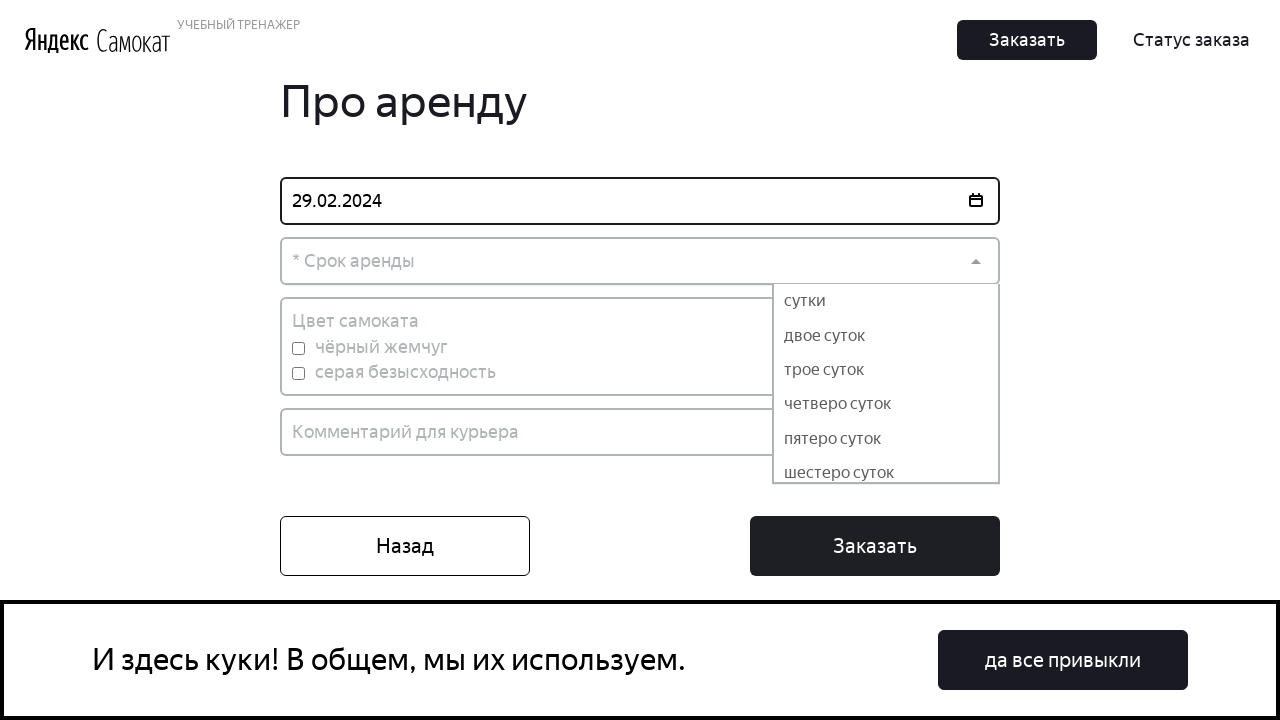

Selected rental period option at (886, 301) on .Dropdown-option
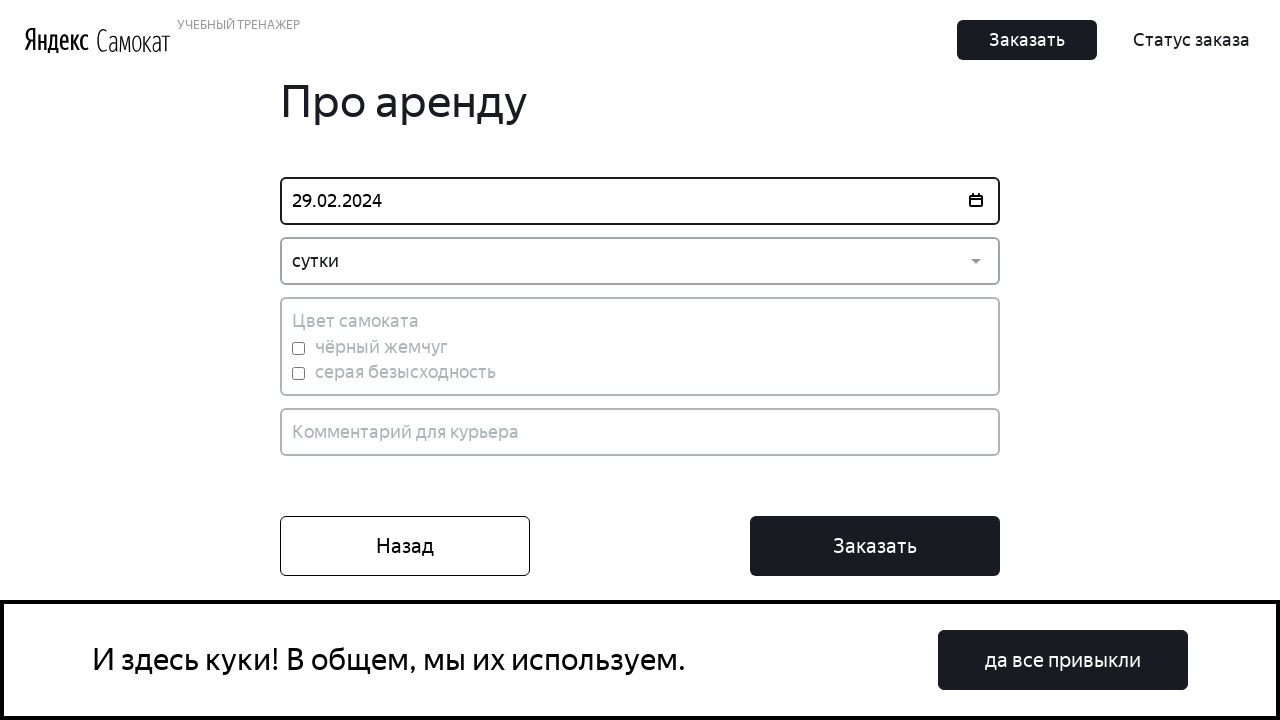

Selected grey color for scooter at (298, 373) on label[for='grey']
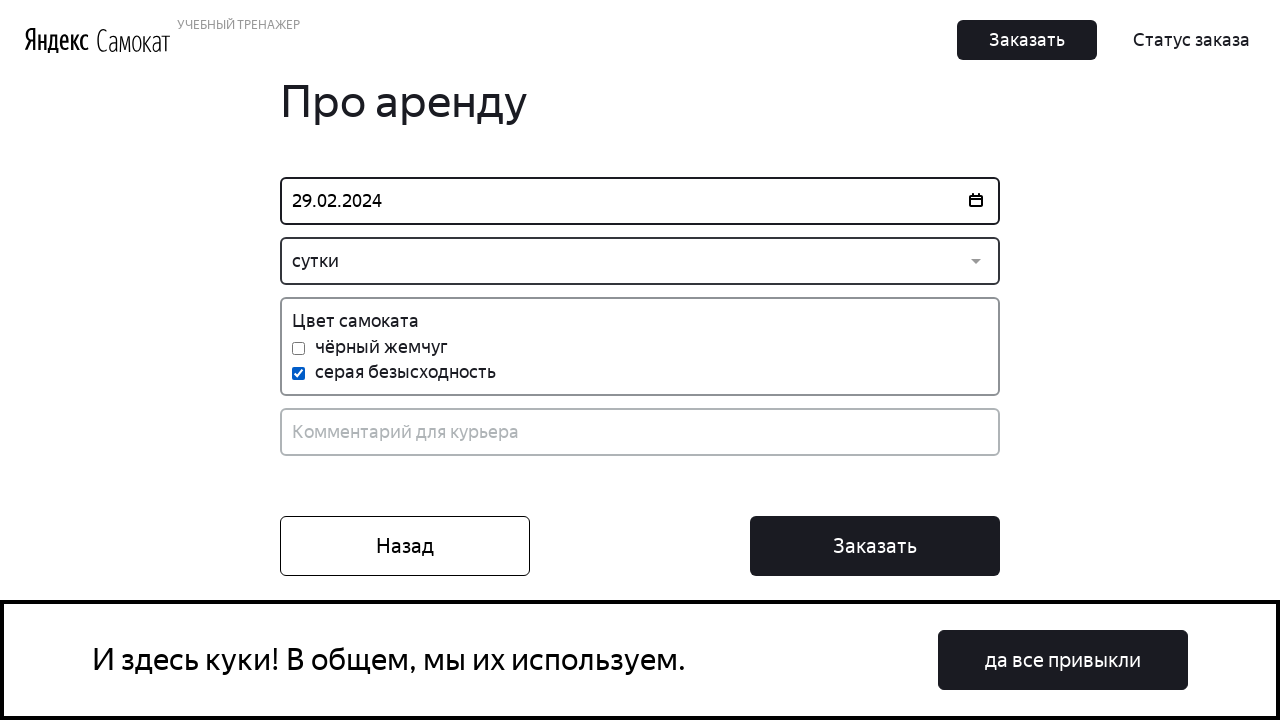

Added comment 'Позвоните за час до доставки' for courier on input[placeholder*='Комментарий для курьера']
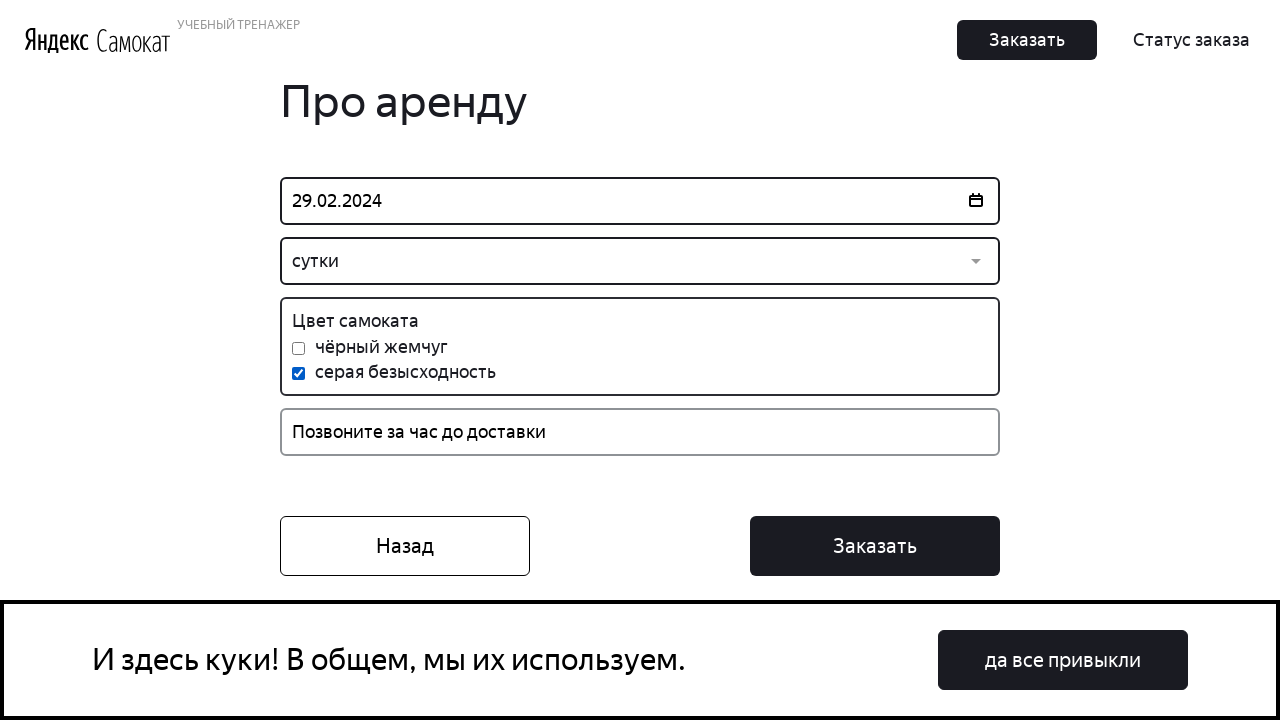

Clicked Order button to submit rental form at (875, 546) on button.Button_Button__ra12g.Button_Middle__1CSJM:has-text('Заказать')
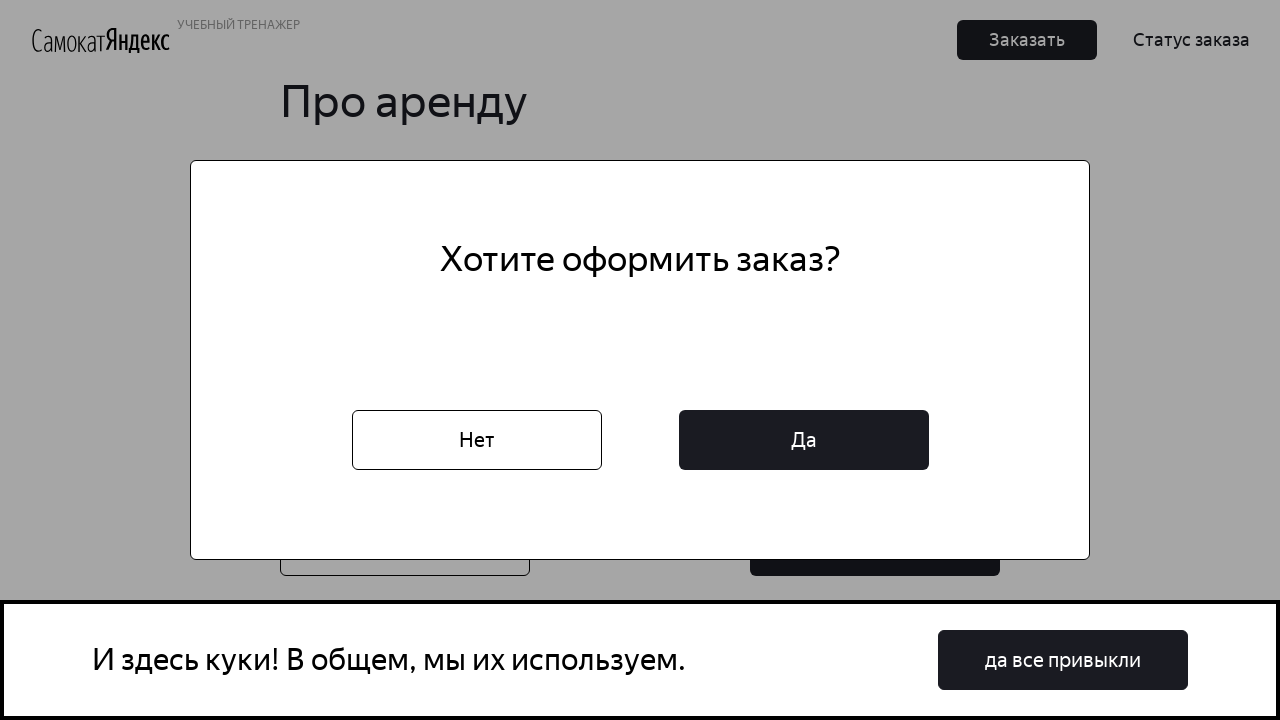

Clicked Yes button to confirm order at (804, 440) on button.Button_Button__ra12g.Button_Middle__1CSJM:has-text('Да')
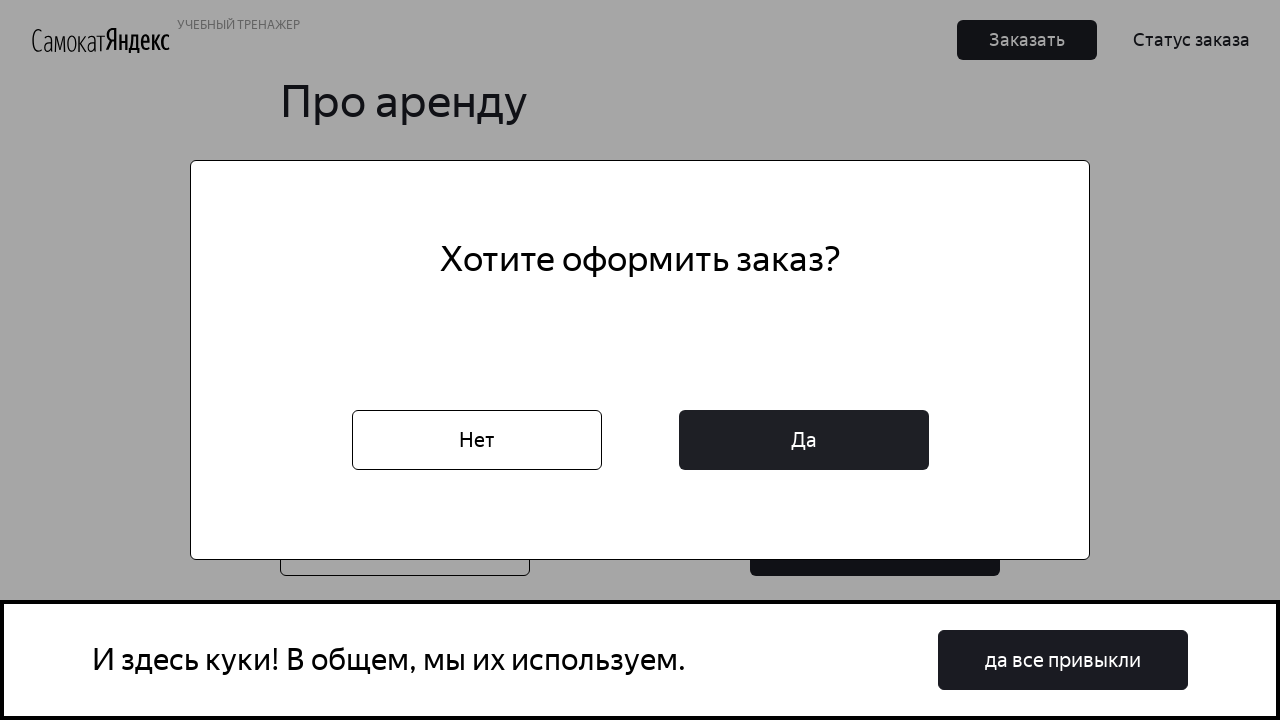

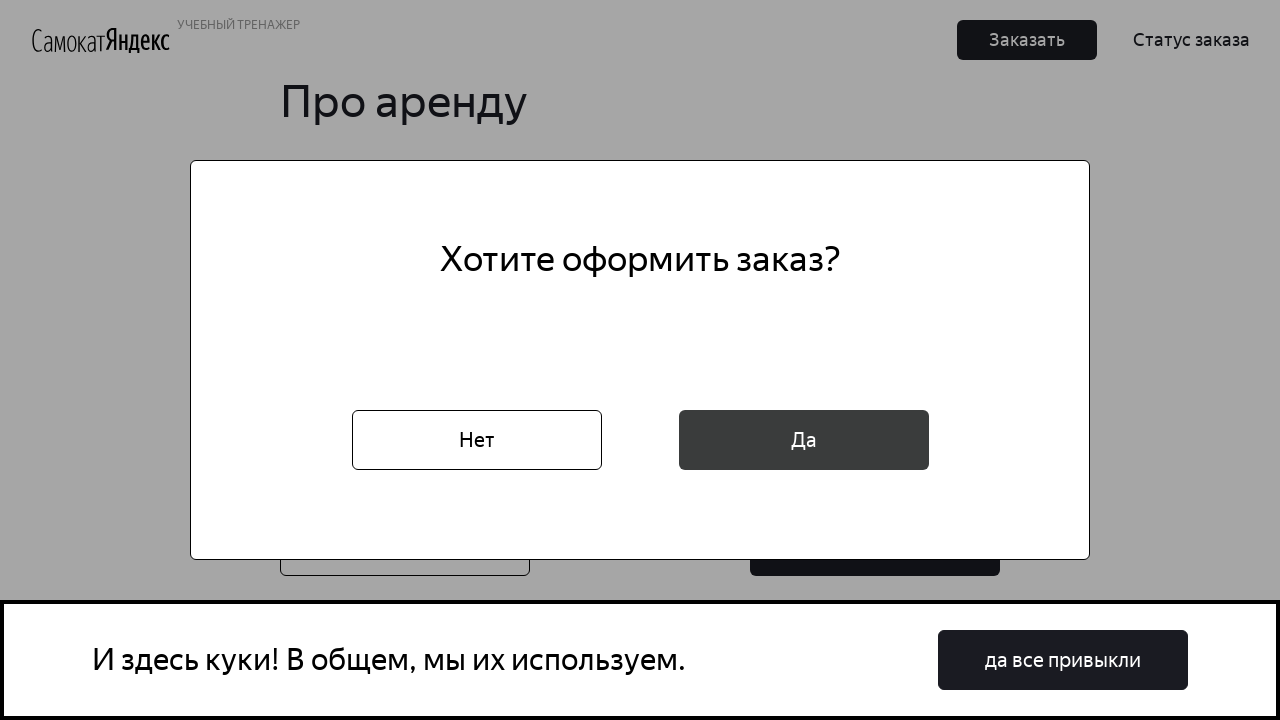